Opens the SDET Unicorns practice React homepage and verifies the URL contains 'sdetunicorns' and the page title contains 'SDET Unicorns'

Starting URL: https://practice-react.sdetunicorns.com/

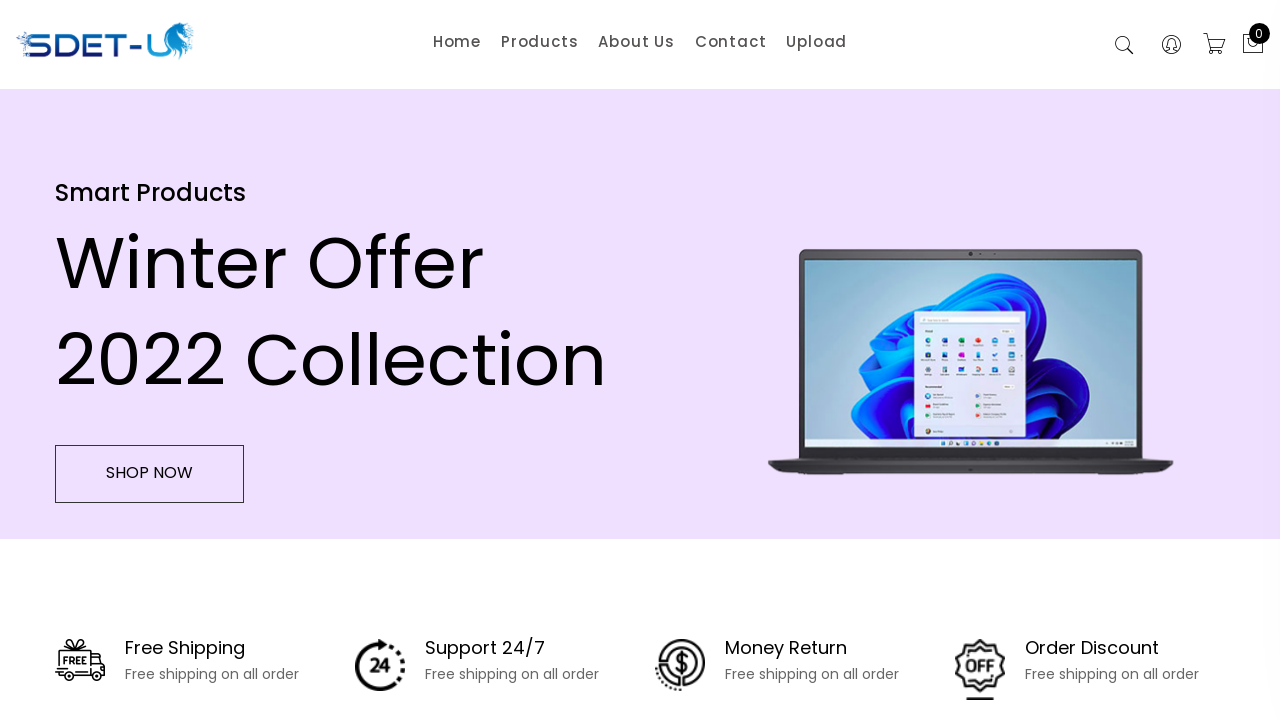

Verified URL contains 'sdetunicorns'
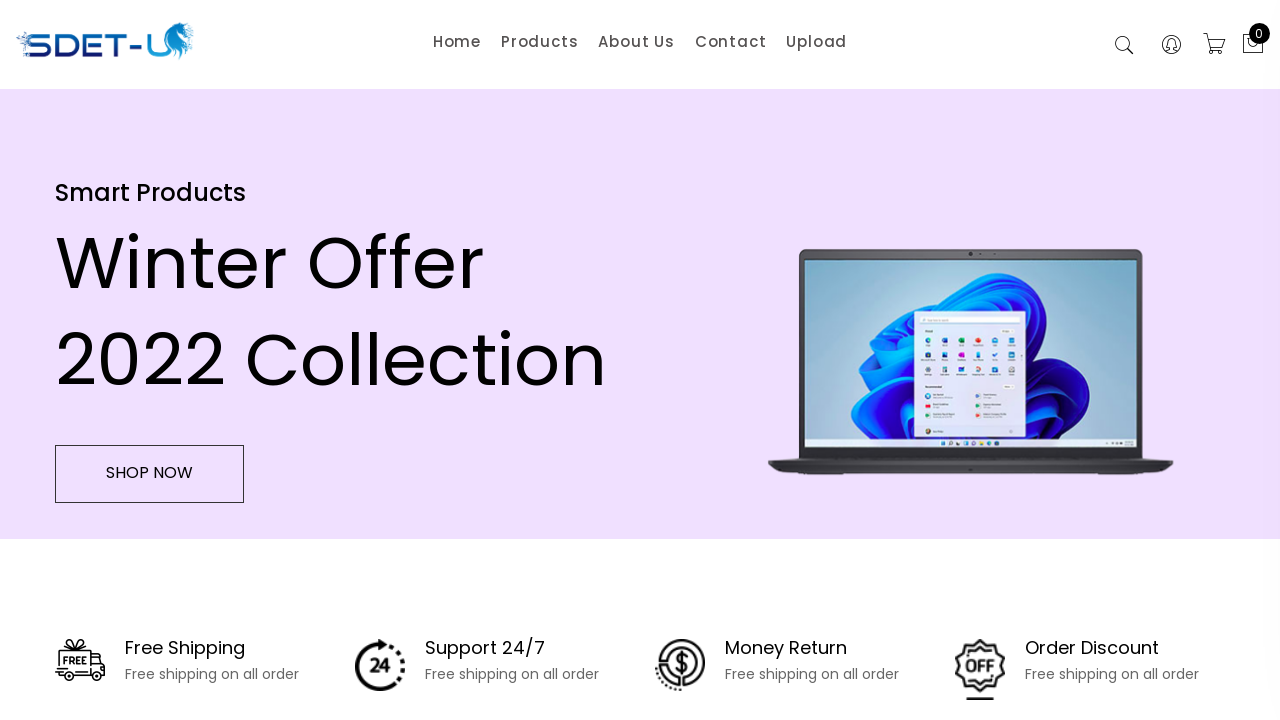

Verified page title contains 'SDET Unicorns'
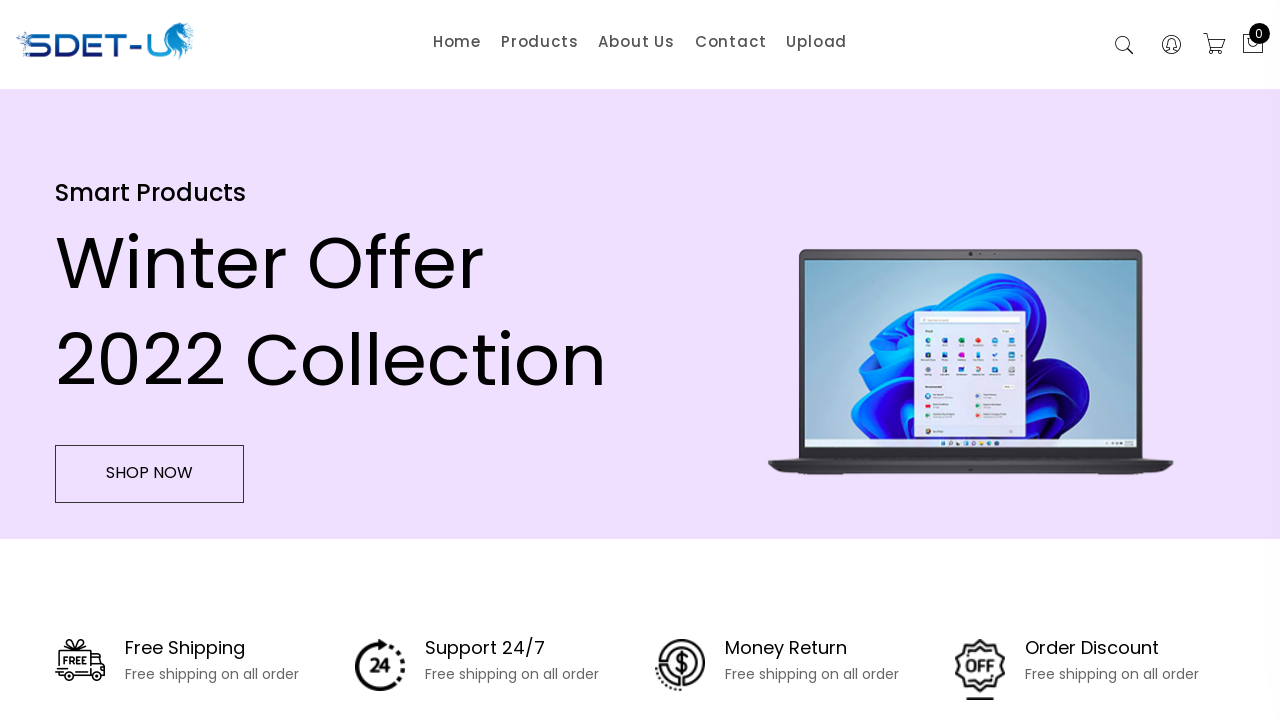

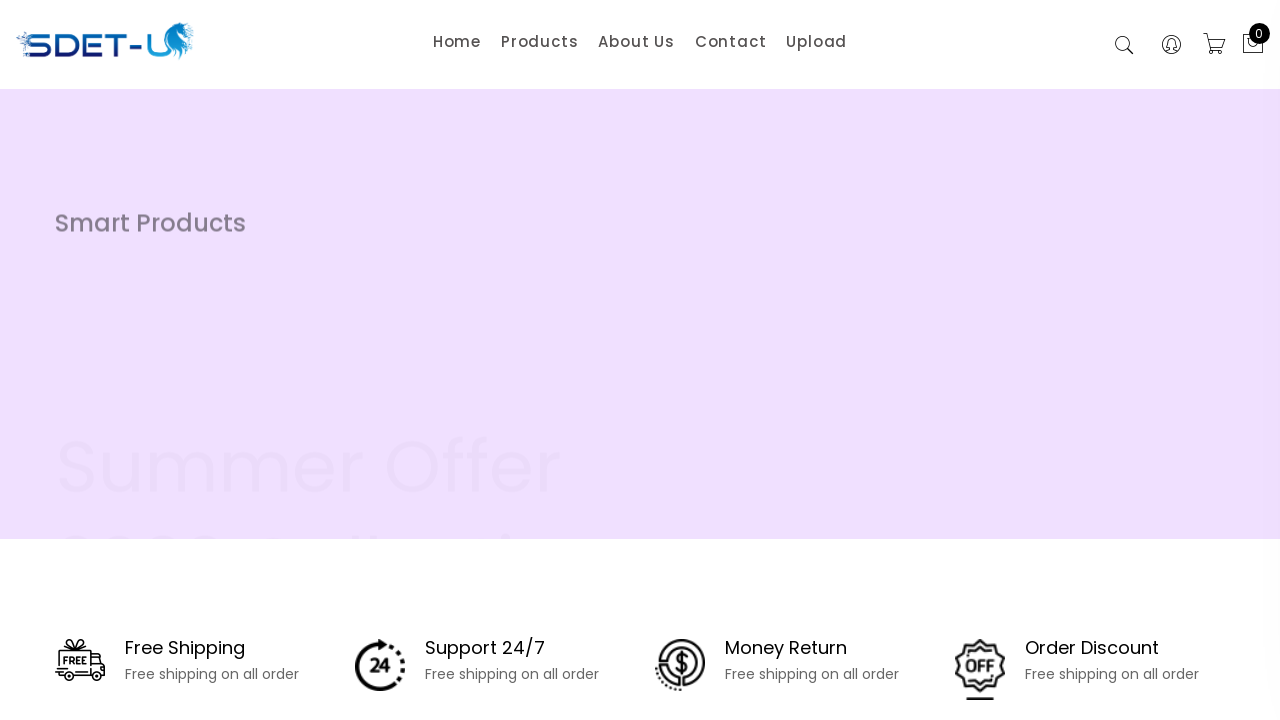